Tests prompt box handling by triggering a prompt dialog, entering text, and accepting it

Starting URL: https://demoqa.com/alerts

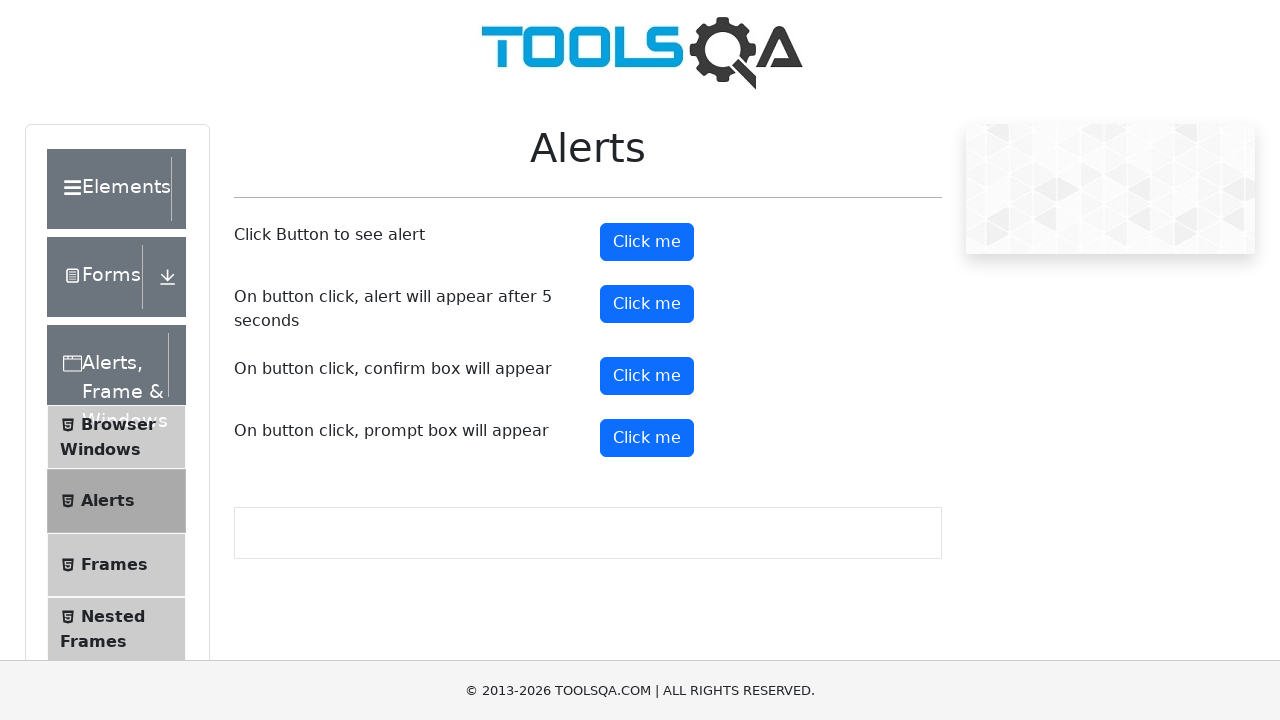

Set up dialog handler for prompt box
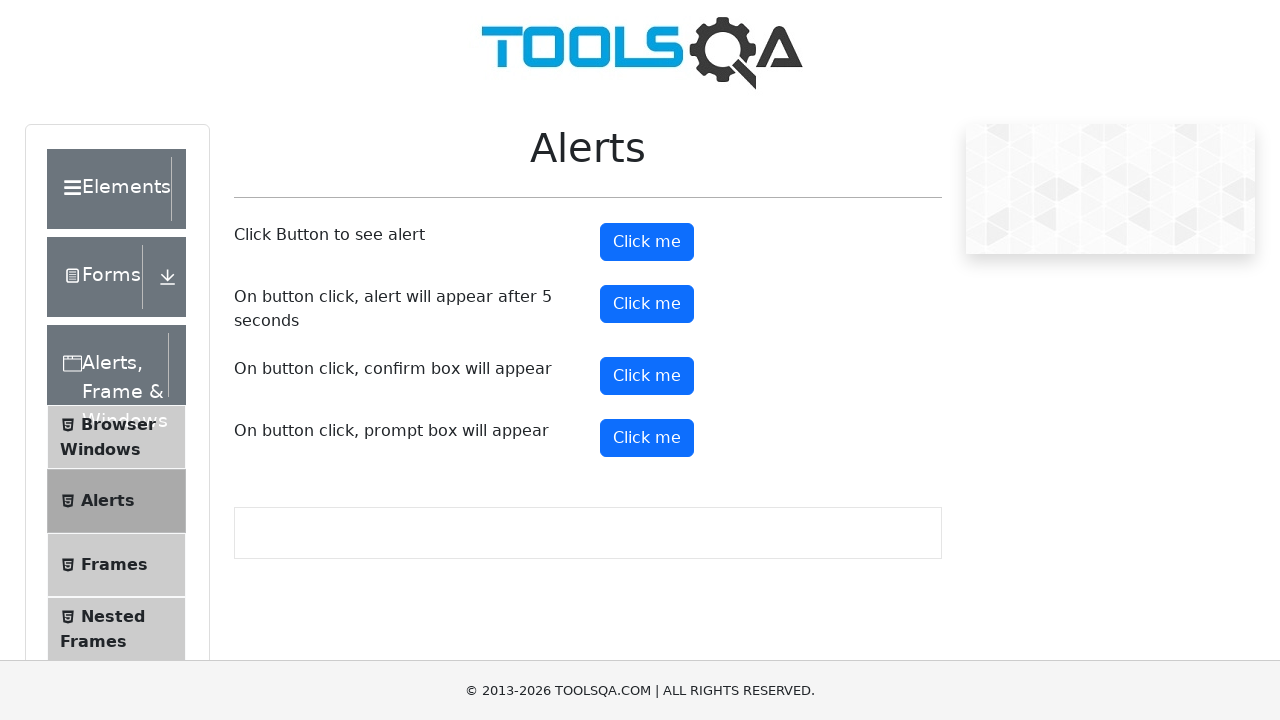

Clicked prompt button to trigger prompt dialog at (647, 438) on #promtButton
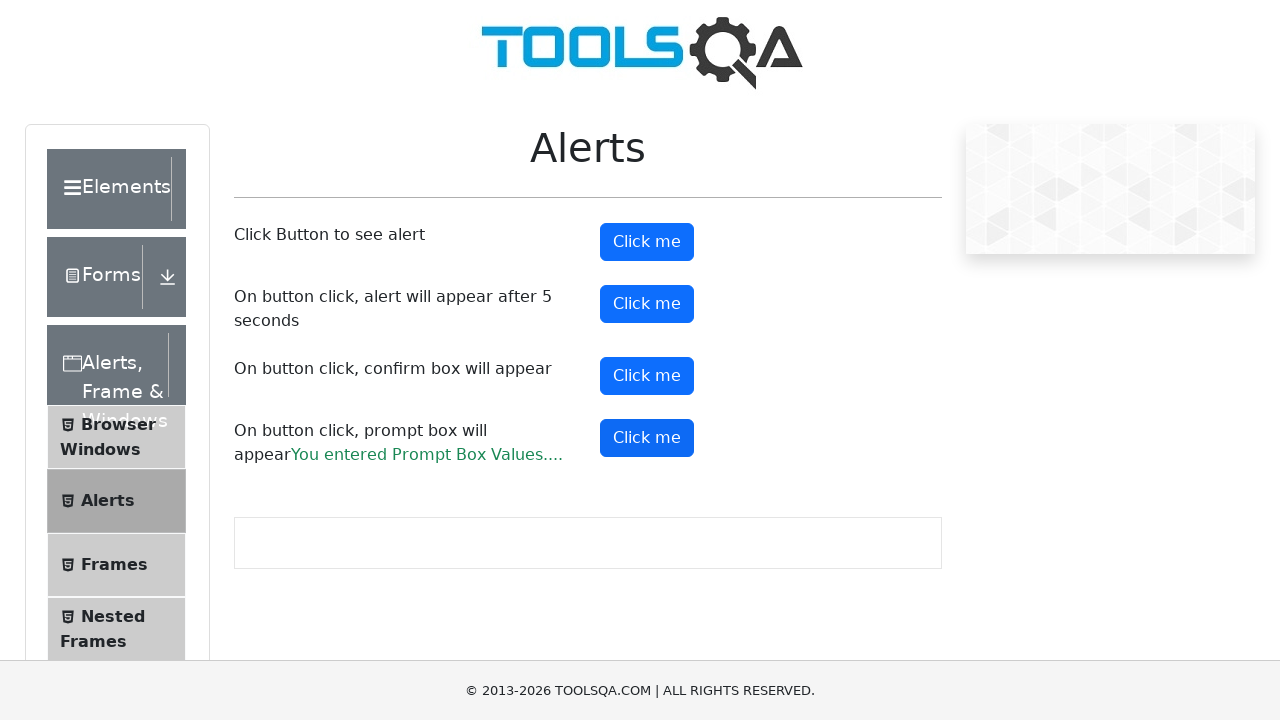

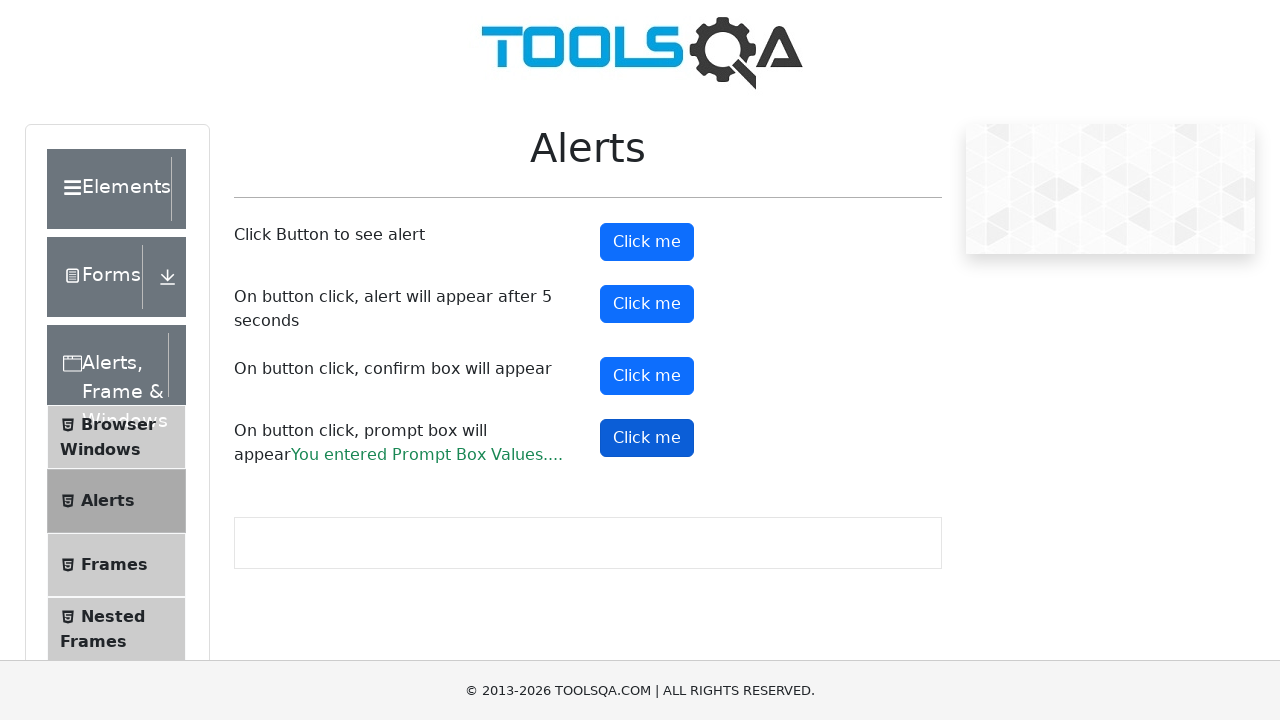